Tests AJAX functionality by clicking a button and waiting for a success message to appear after an asynchronous request completes

Starting URL: http://uitestingplayground.com/ajax

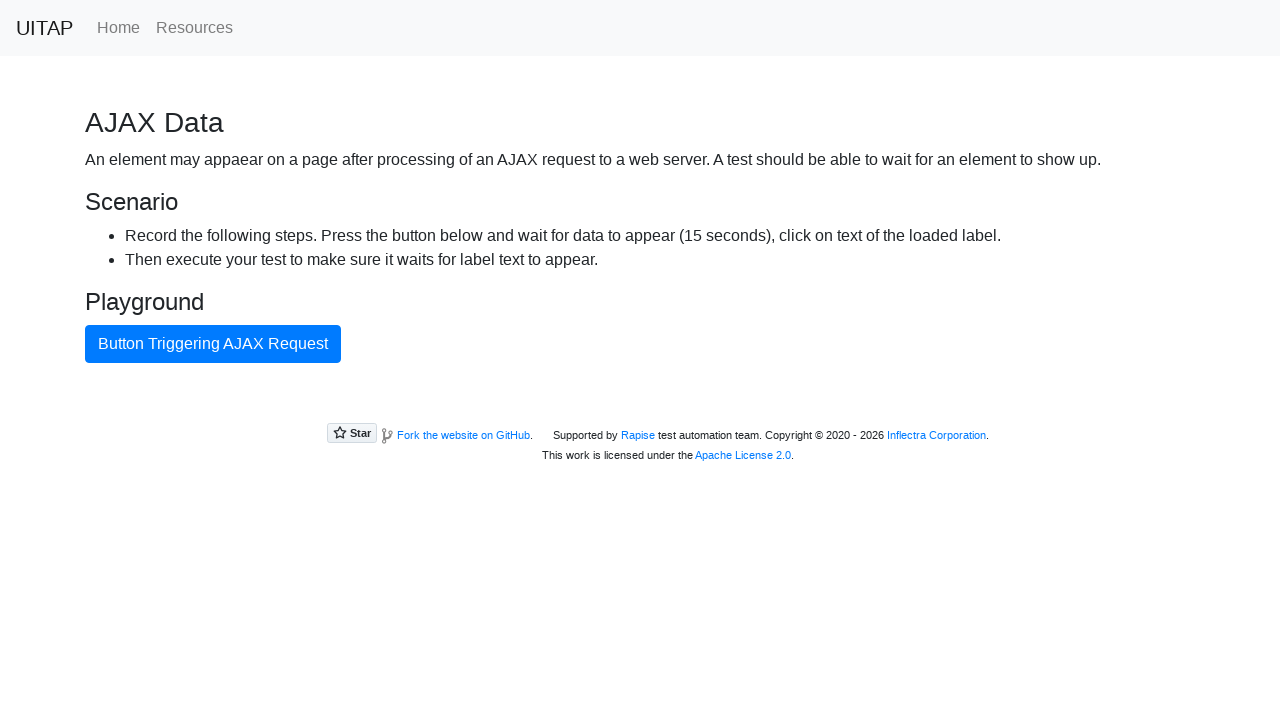

Clicked AJAX button to trigger asynchronous request at (213, 344) on #ajaxButton
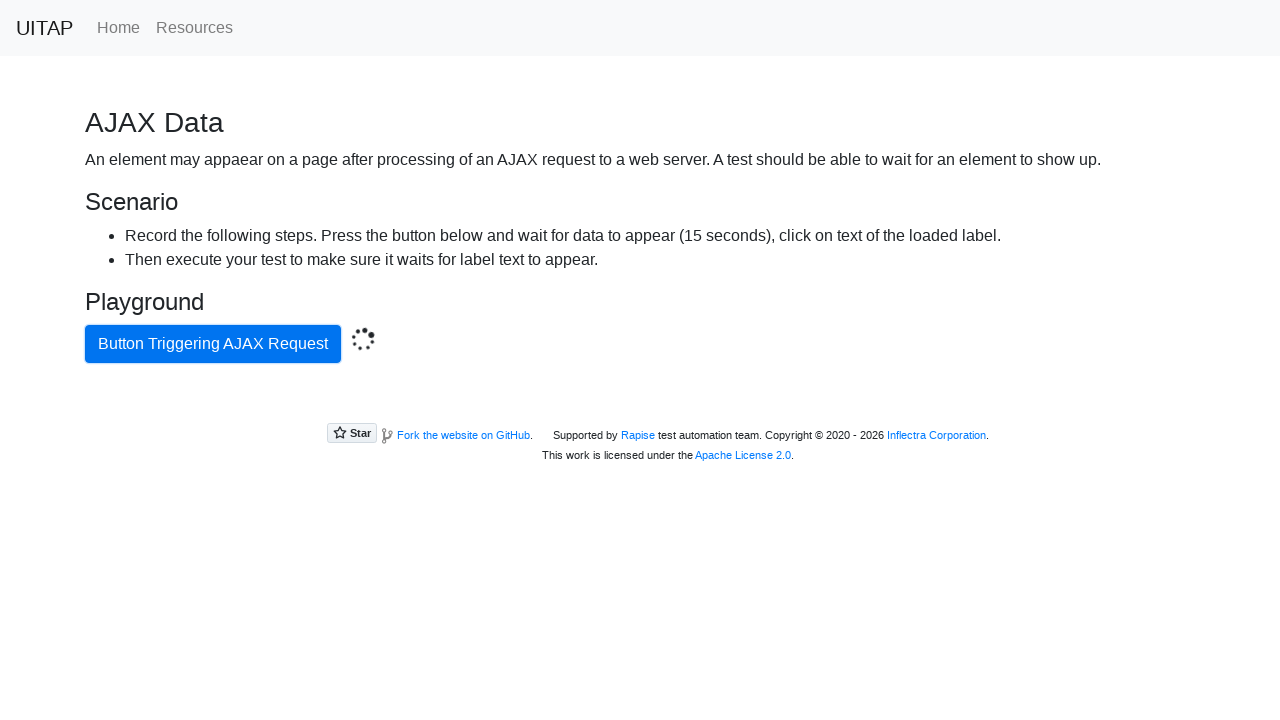

Success message appeared after AJAX request completed
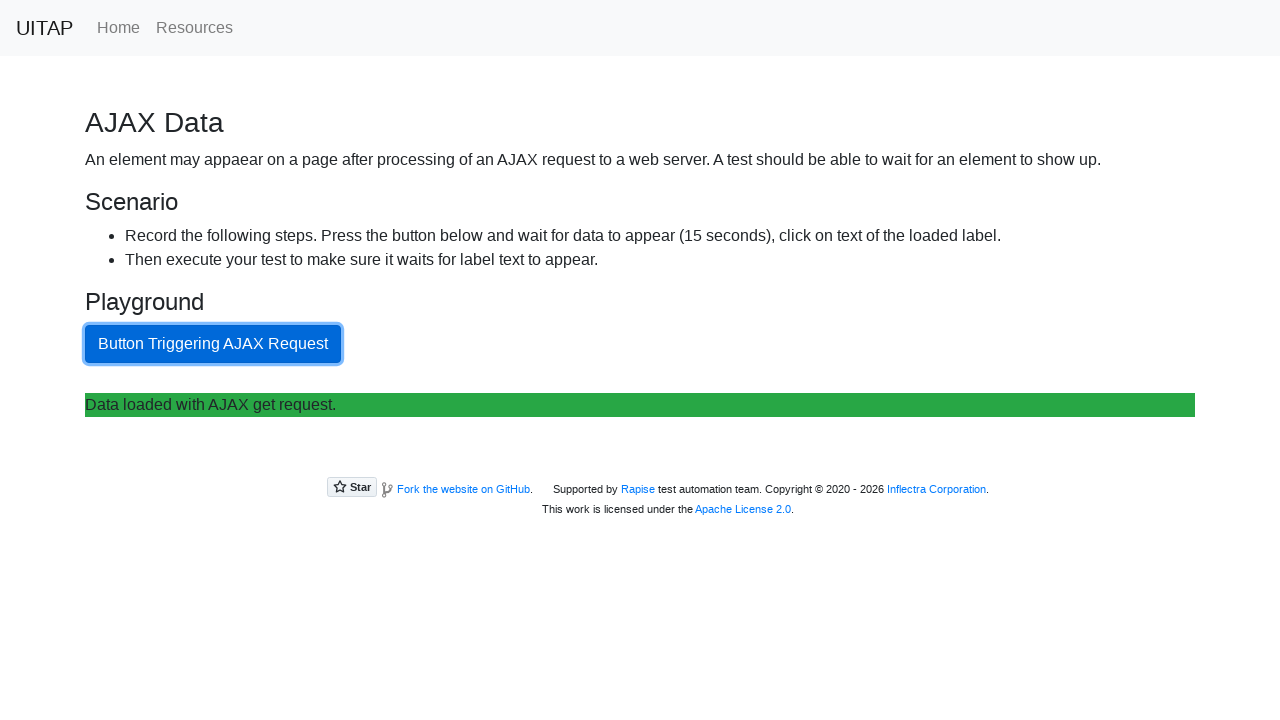

Retrieved text content from success message
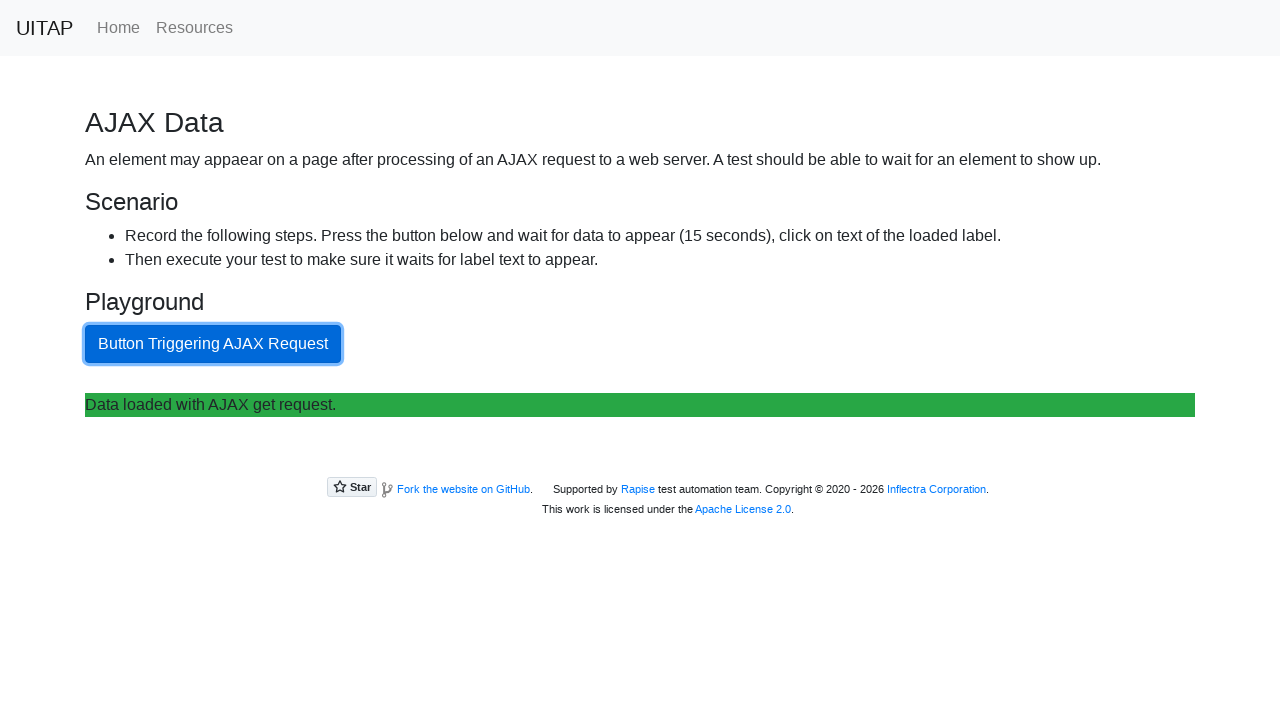

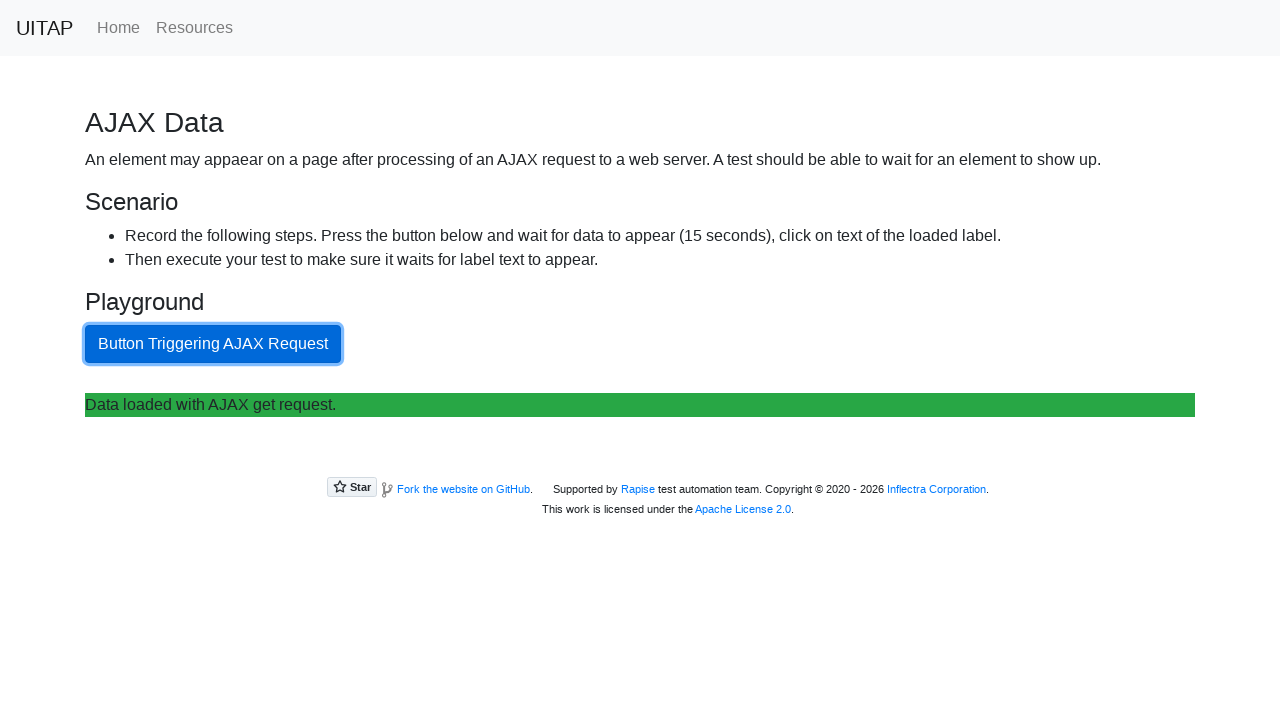